Tests the permanent address textarea by entering an address and verifying the field is displayed

Starting URL: https://demoqa.com/text-box

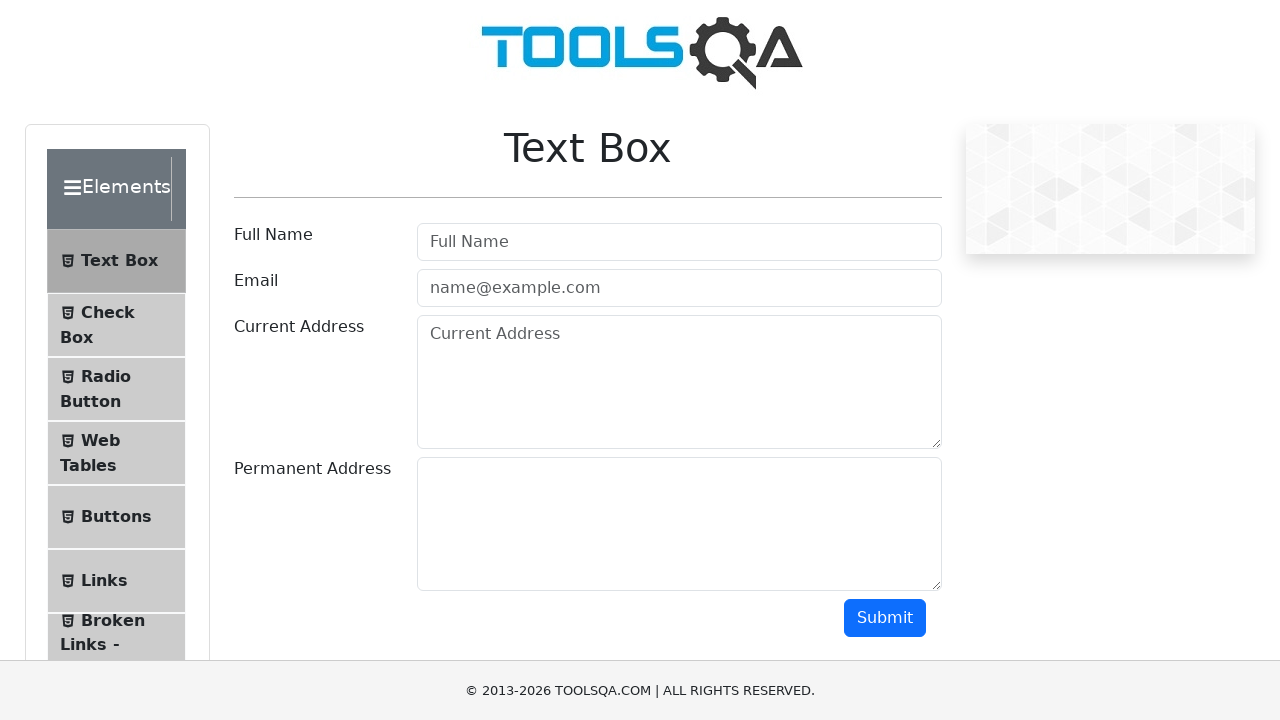

Filled permanent address field with 'Lehovecka 12 Prague 14' on #permanentAddress
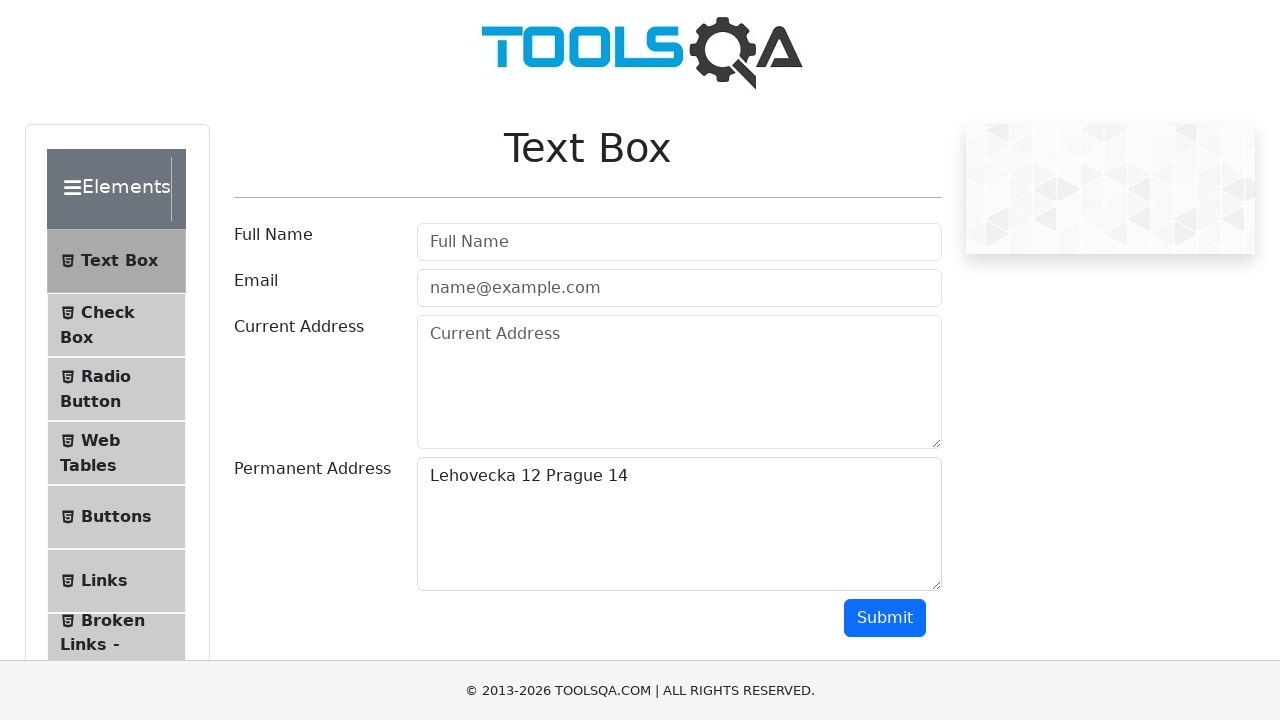

Verified permanent address field is visible
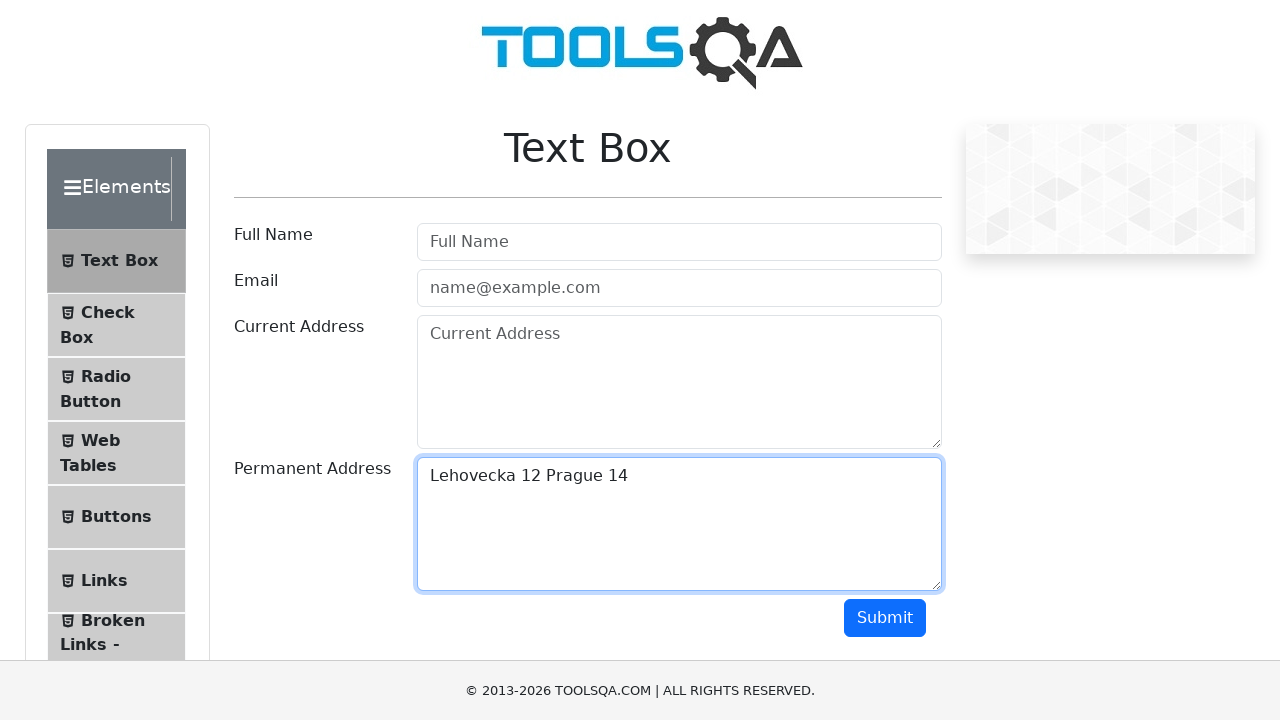

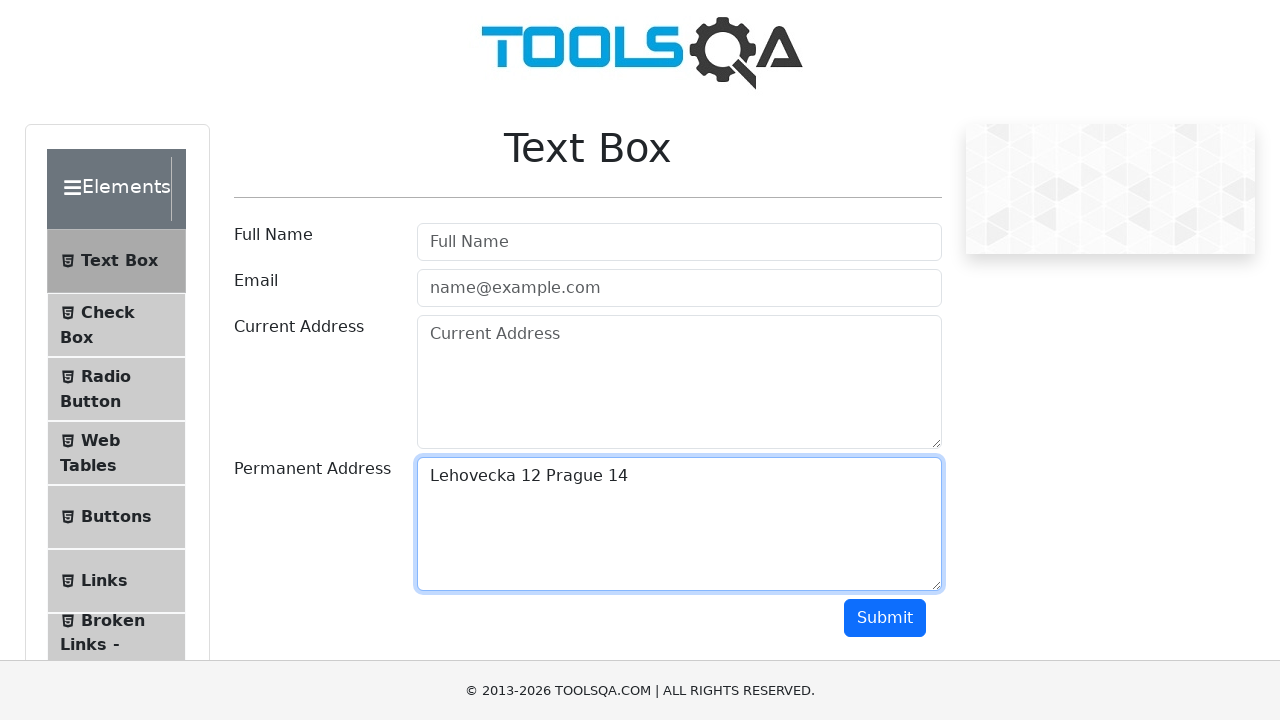